Tests three different button click interactions on a demo page: double-click, right-click (context click), and a regular click on buttons.

Starting URL: https://demoqa.com/buttons

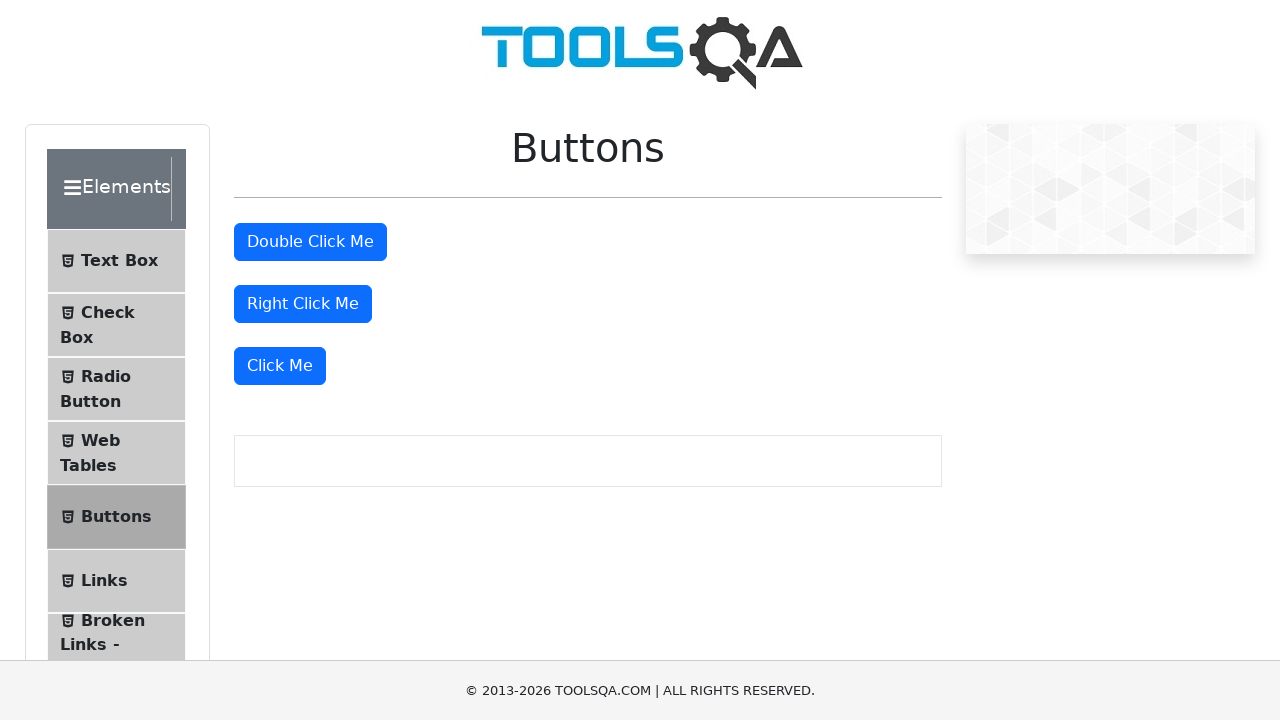

Navigated to DemoQA buttons demo page
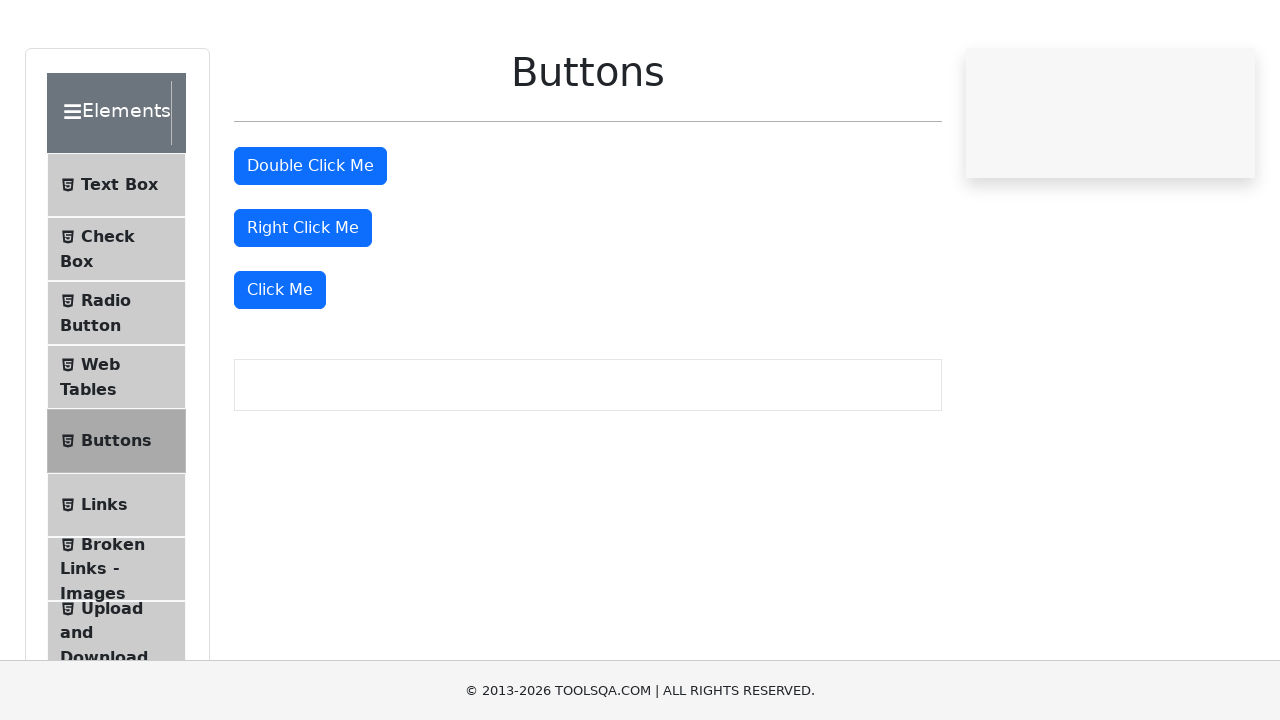

Double-clicked the double click button at (310, 242) on #doubleClickBtn
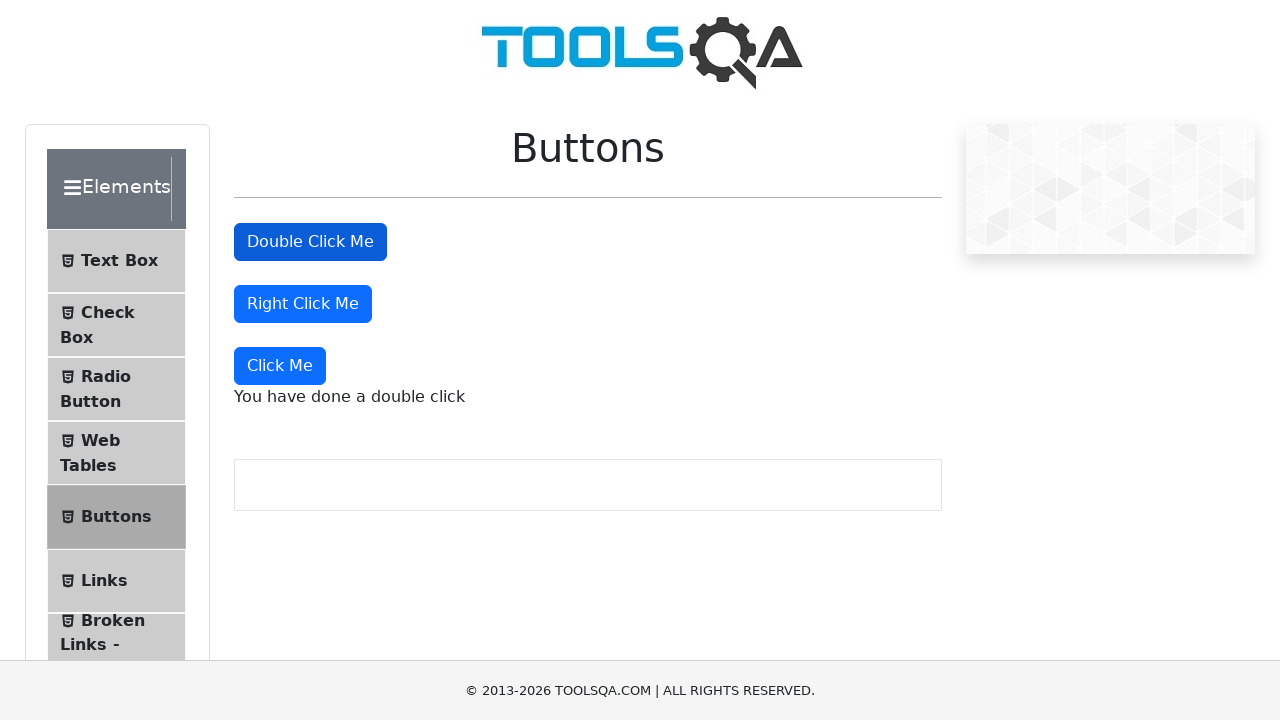

Right-clicked the right click button at (303, 304) on #rightClickBtn
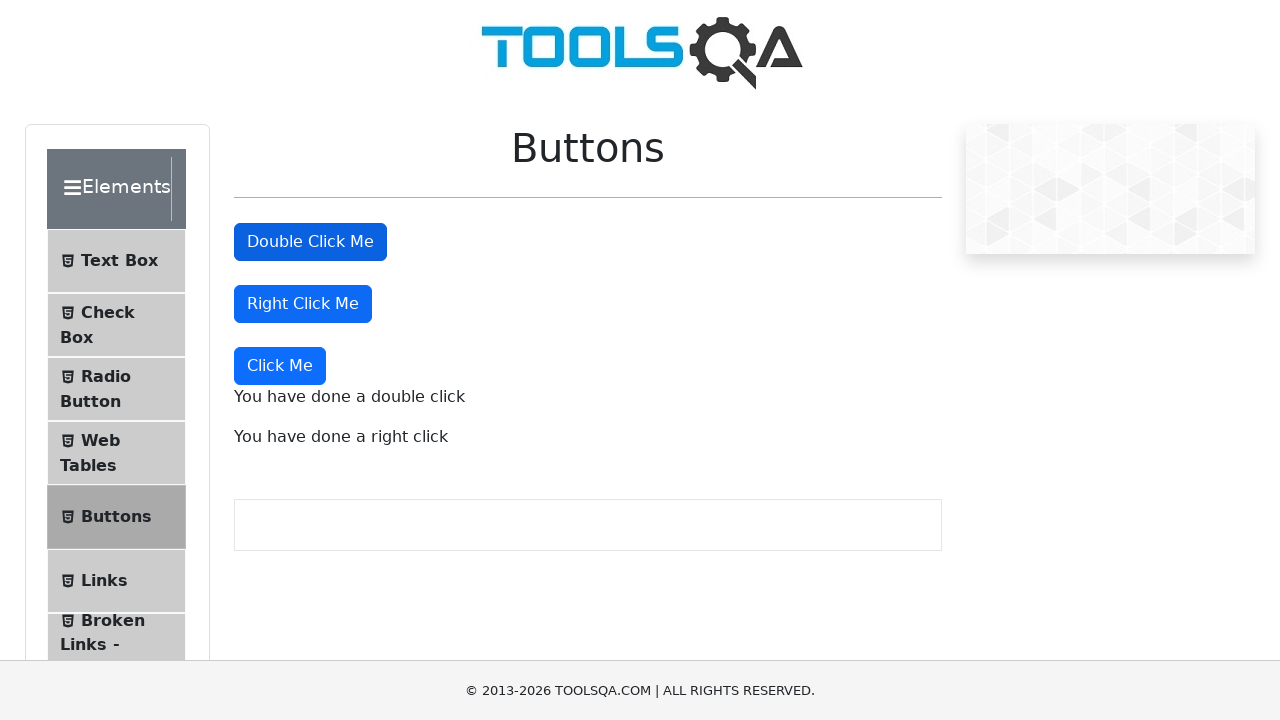

Clicked the 'Click Me' button at (280, 366) on xpath=//button[text()='Click Me']
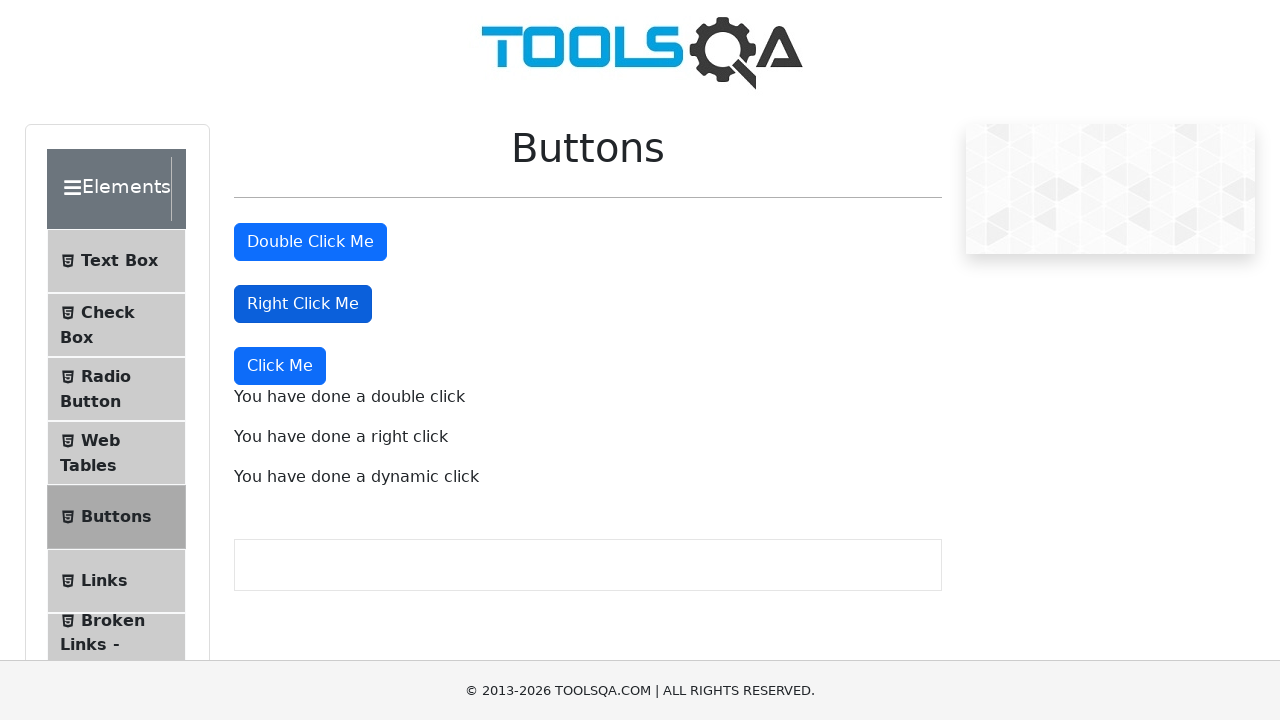

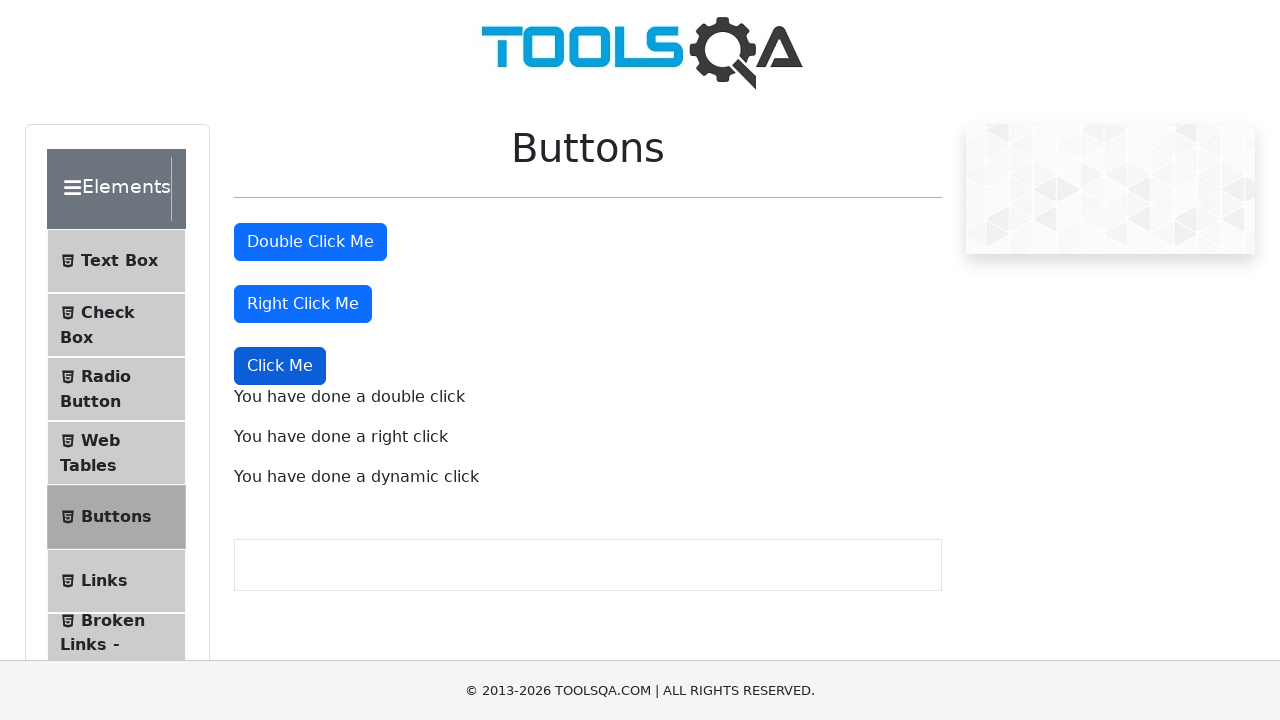